Tests alert handling functionality by triggering a prompt alert and reading its text content

Starting URL: https://demoqa.com/alerts

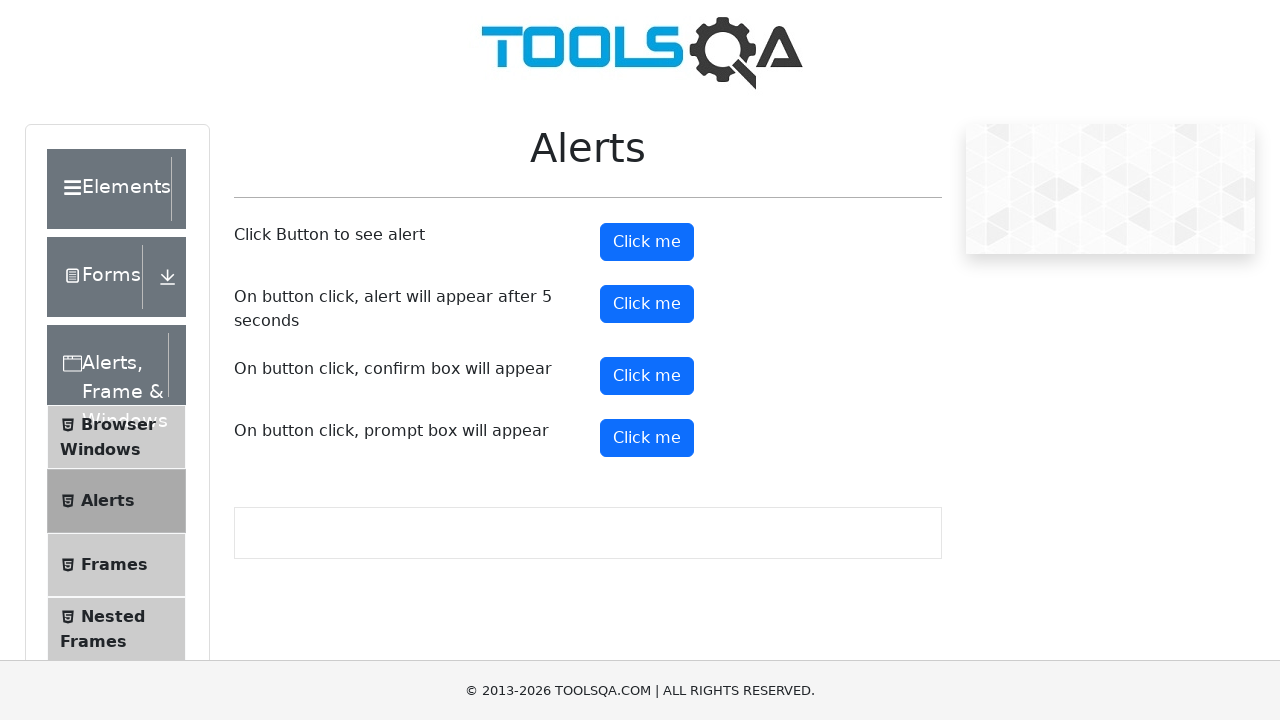

Clicked prompt button to trigger alert at (647, 438) on #promtButton
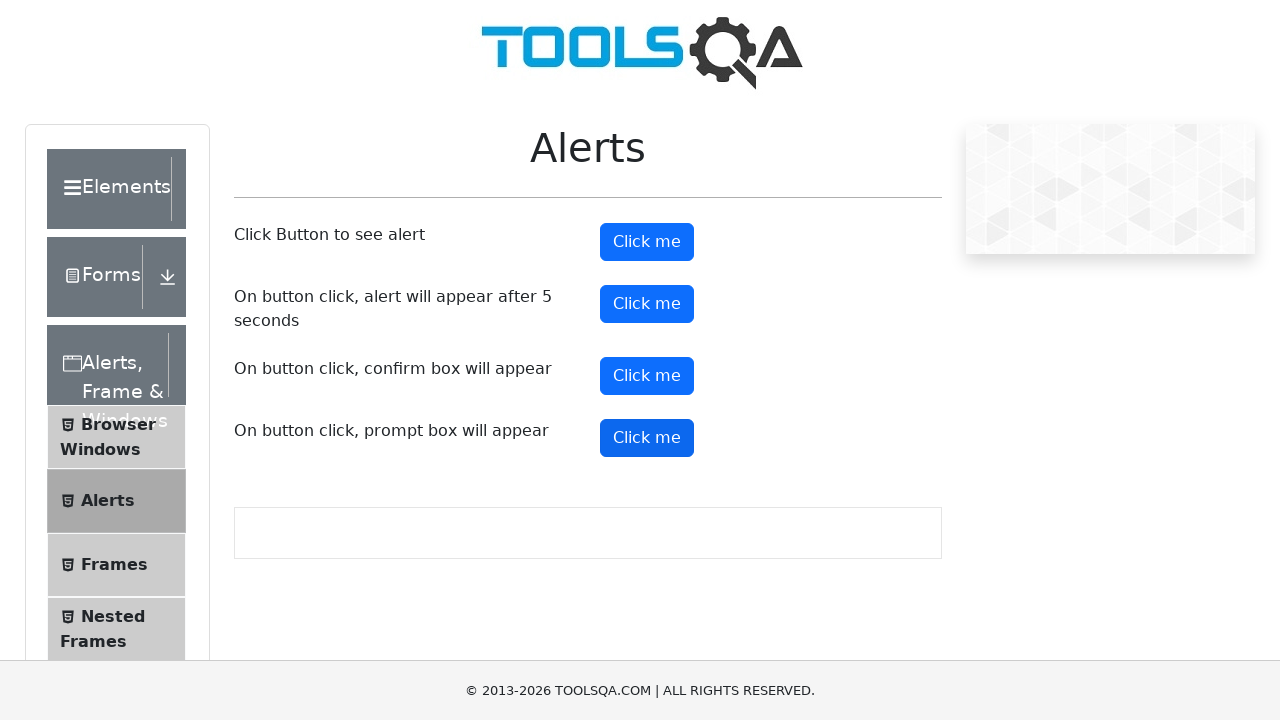

Registered dialog handler to process alert
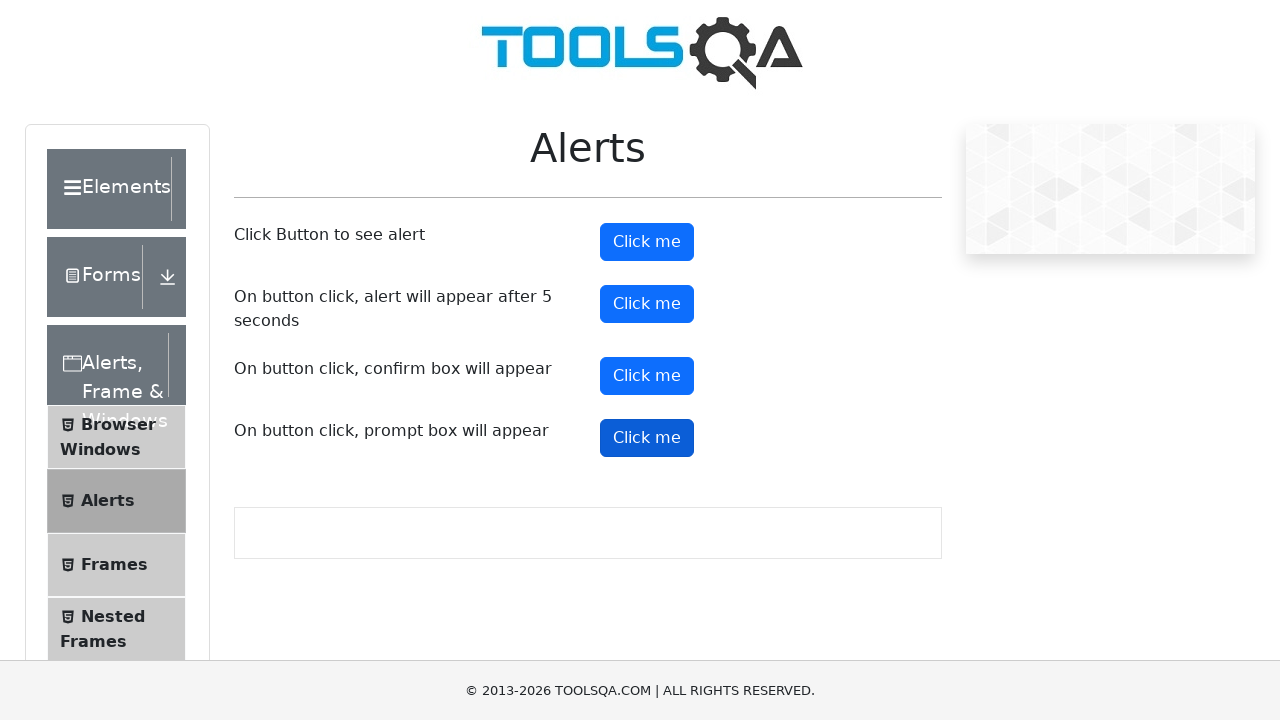

Waited for alert to appear and be handled
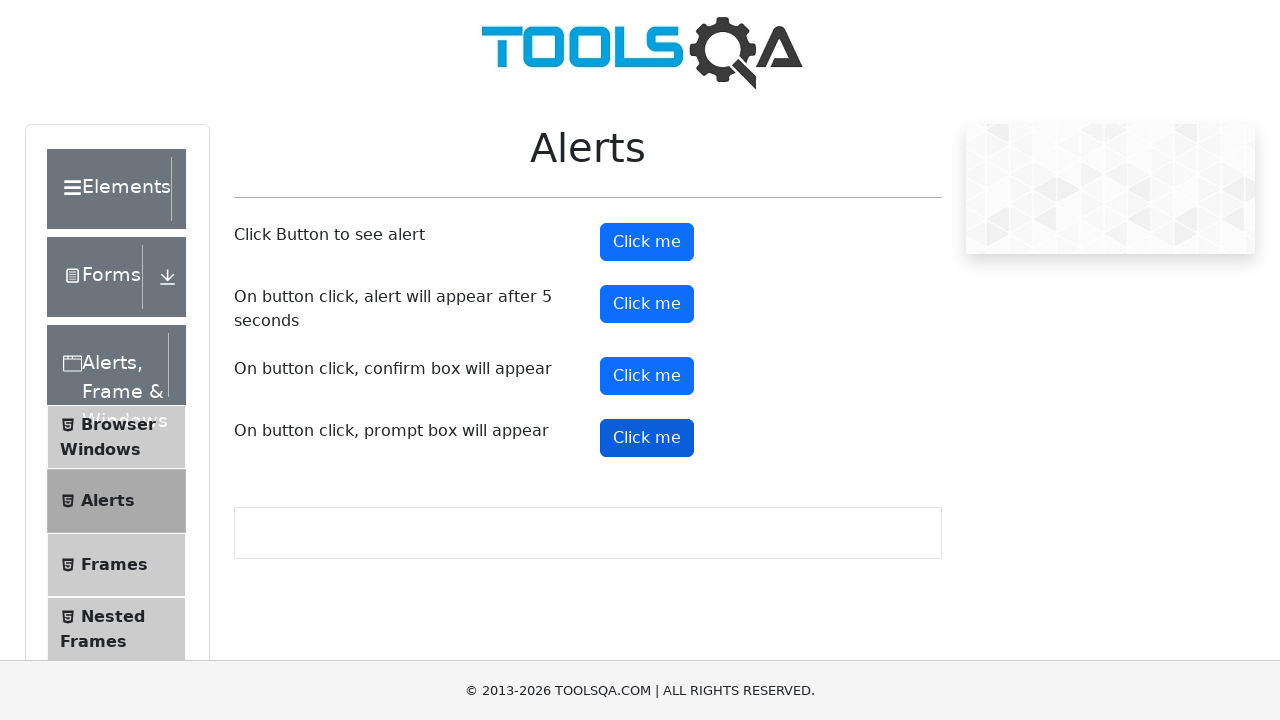

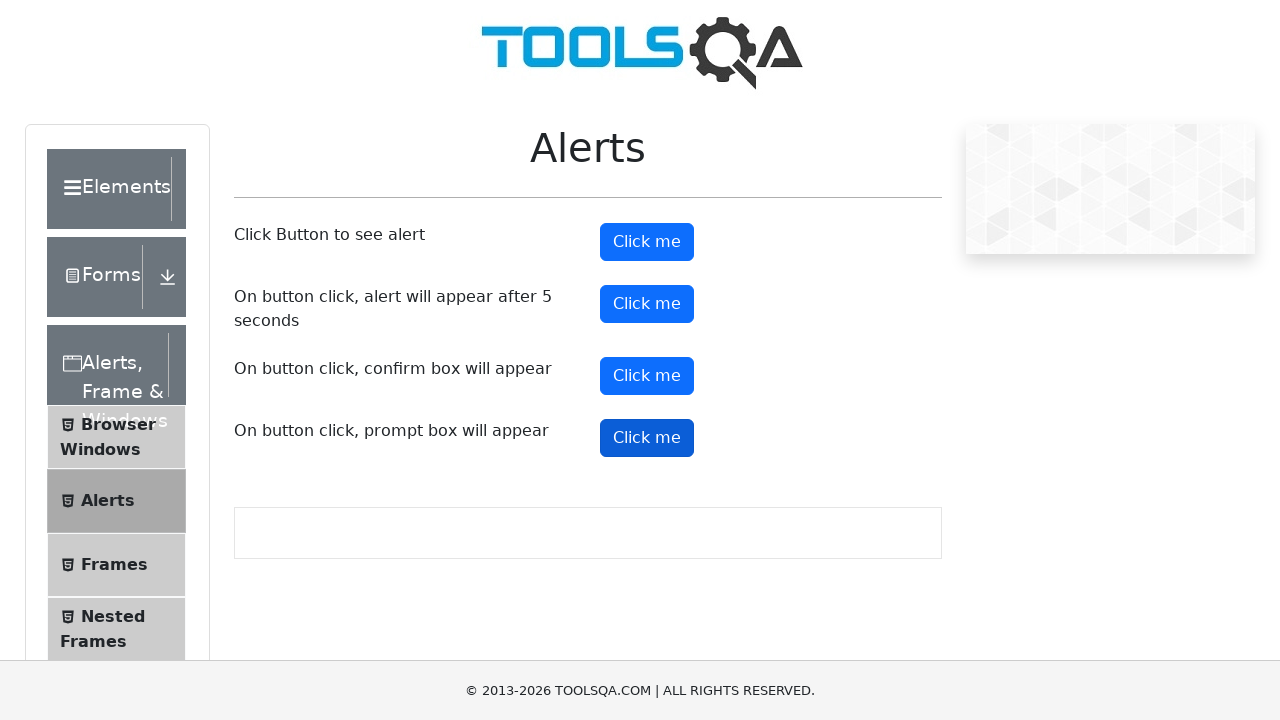